Verifies that the Tesla logo is displayed on the page

Starting URL: https://www.tesla.com/

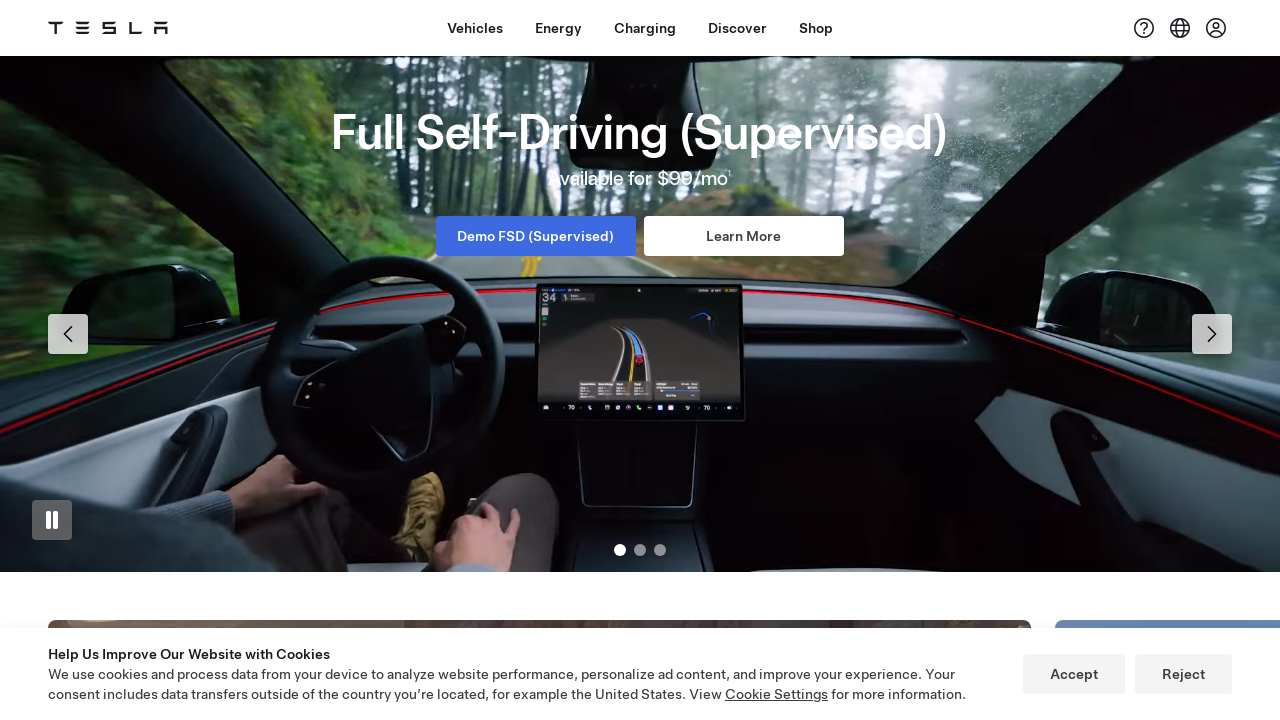

Located Tesla logo element
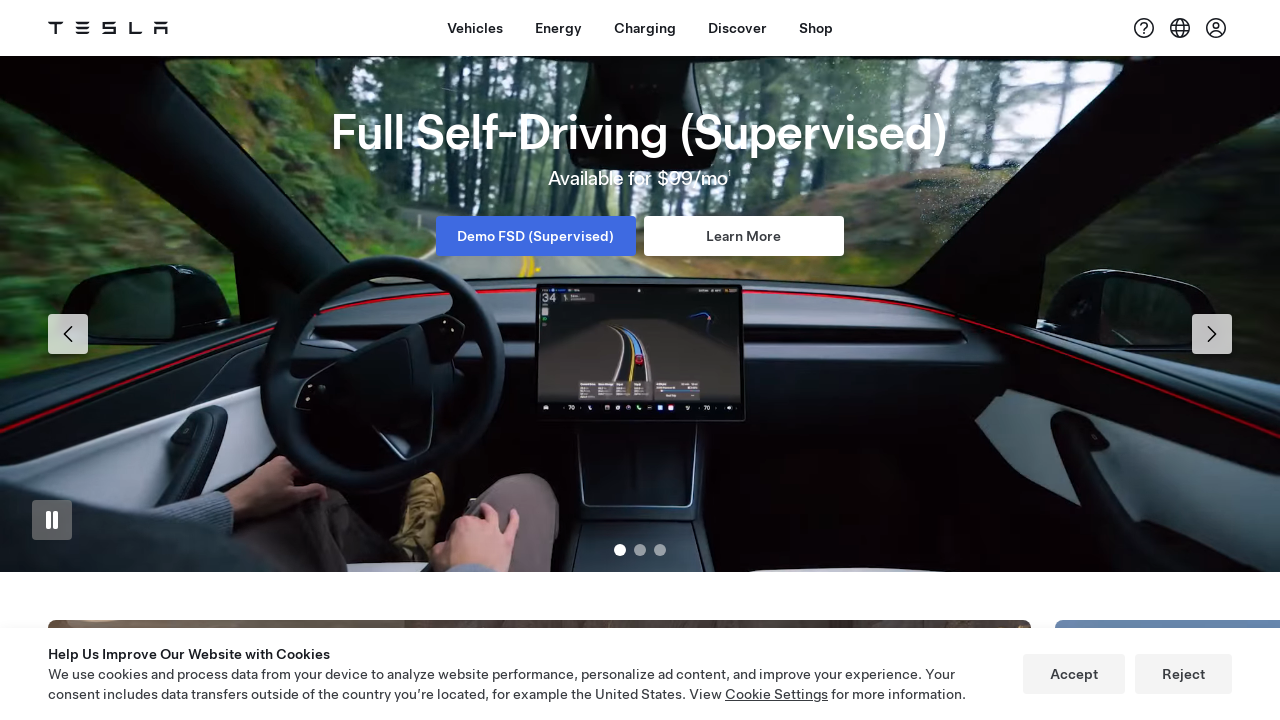

Verified Tesla logo is visible on the page
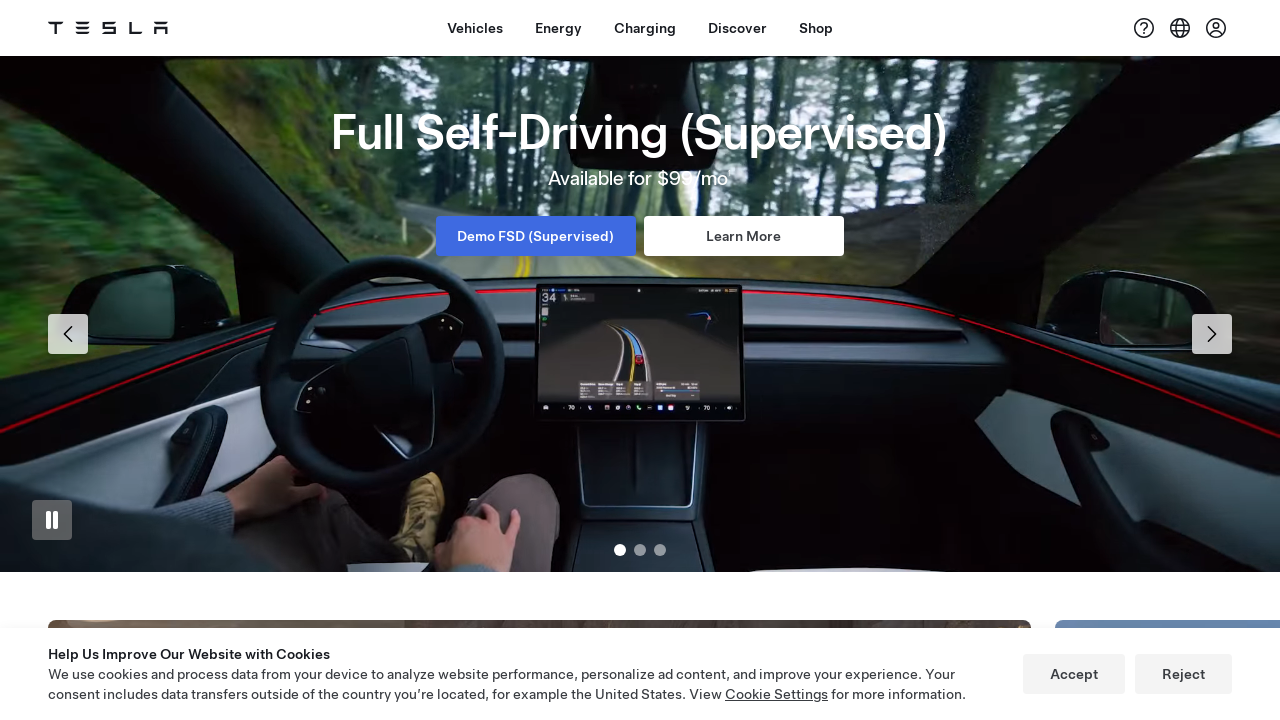

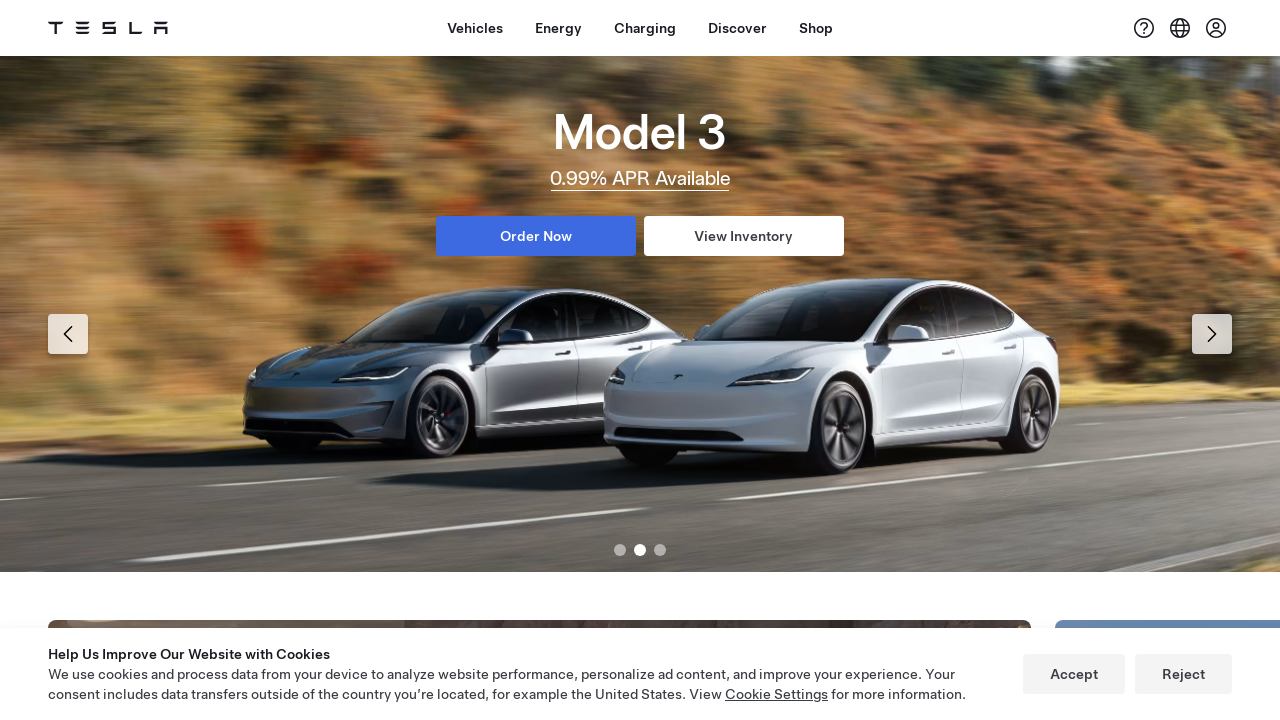